Solves a mathematical captcha by reading a value, calculating its result using a logarithmic formula, and submitting the answer along with checkbox selections

Starting URL: http://suninjuly.github.io/math.html

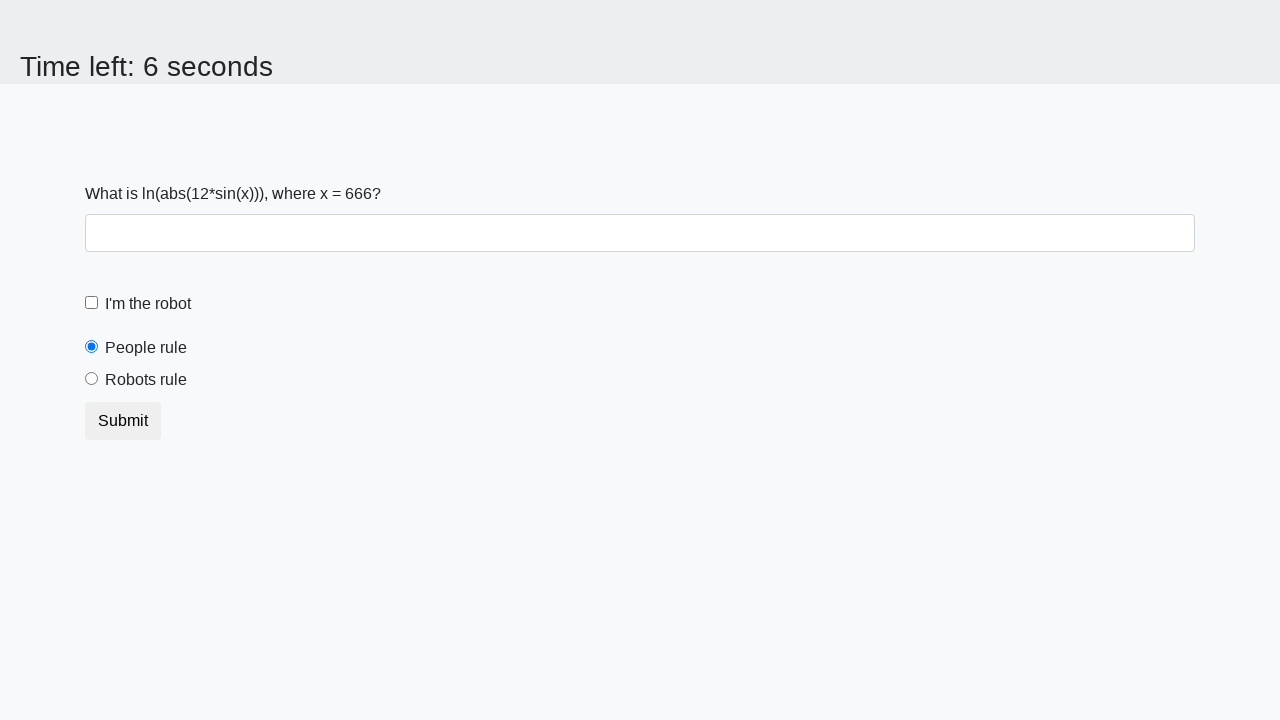

Located the input value span element
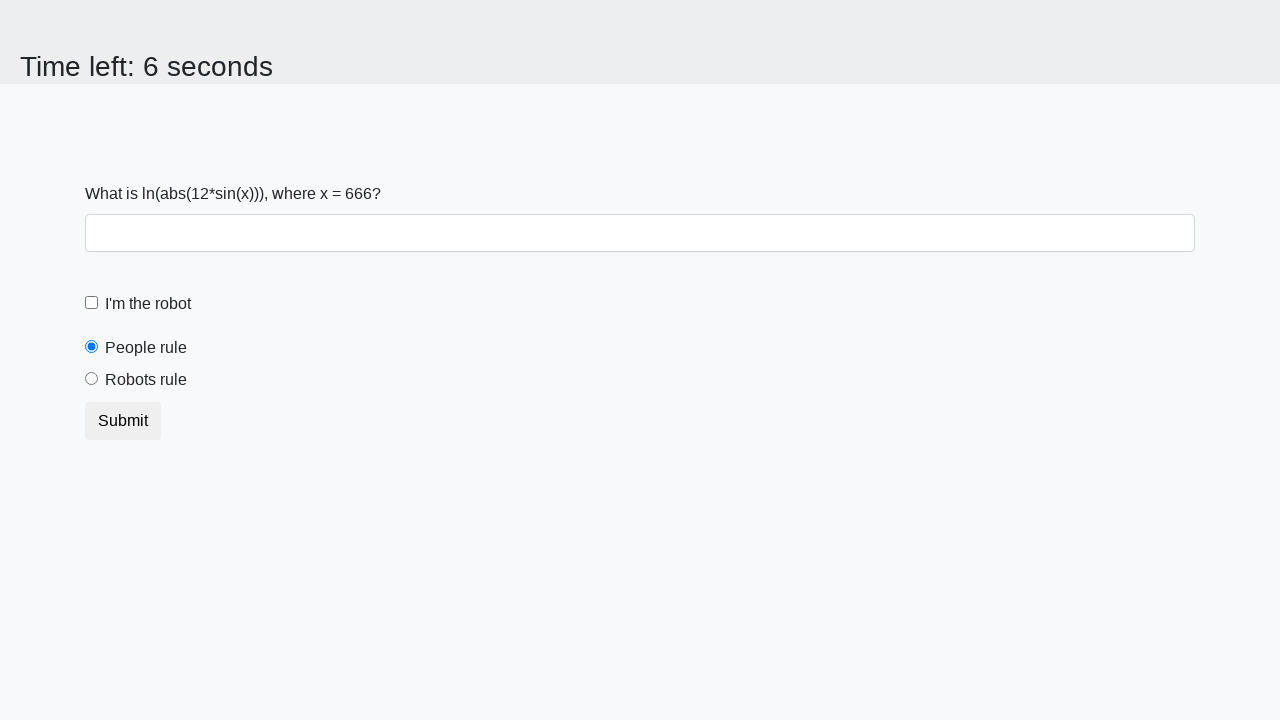

Retrieved input value: 666
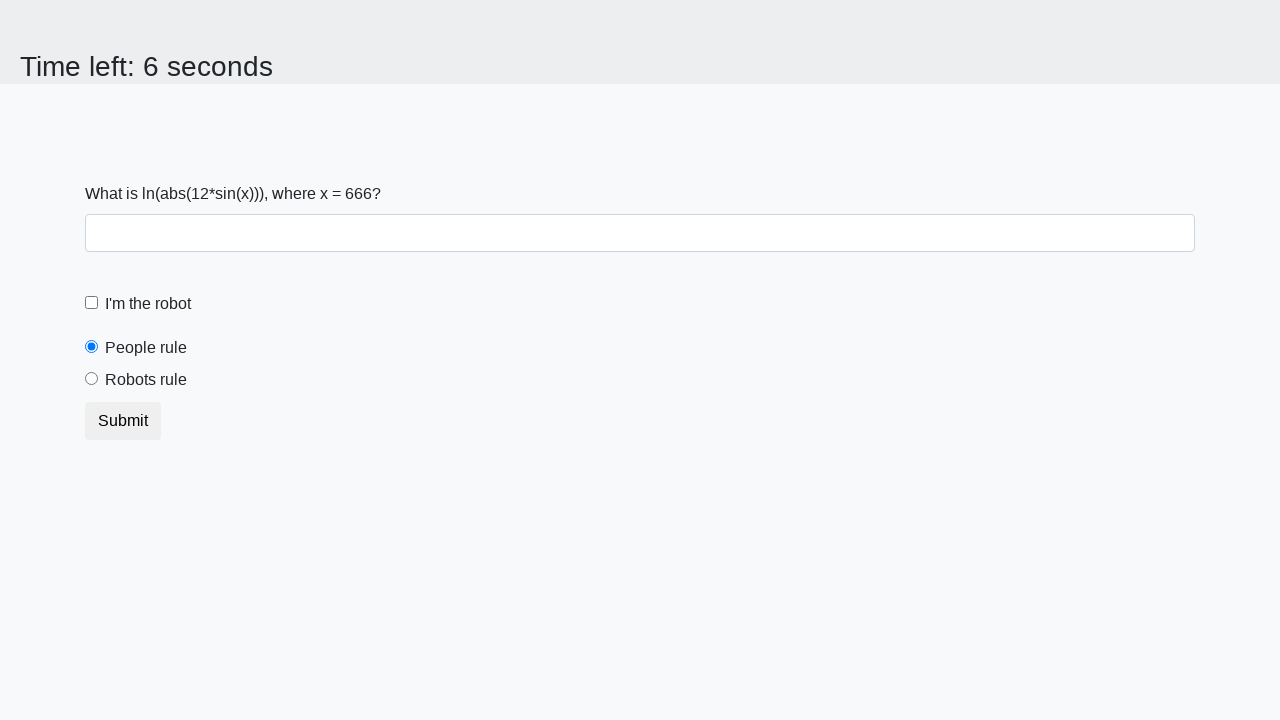

Calculated logarithmic result: -1.5525862828956698
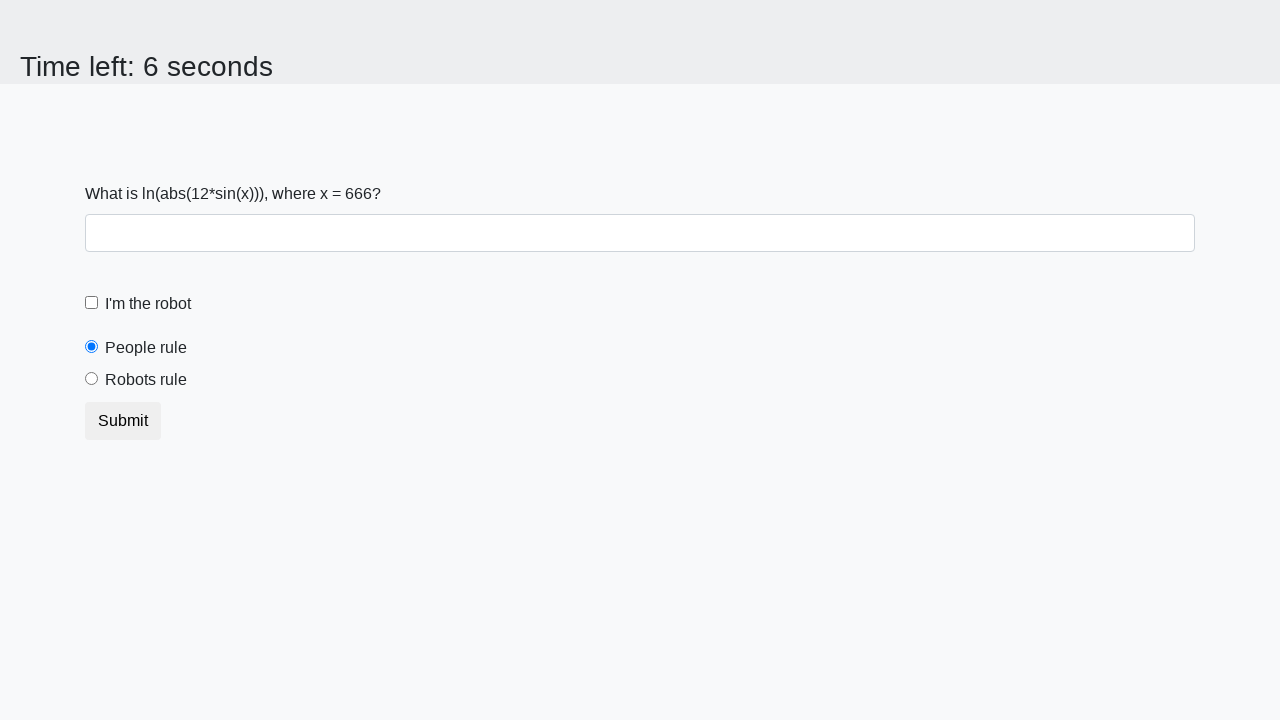

Filled answer field with calculated value: -1.5525862828956698 on input#answer
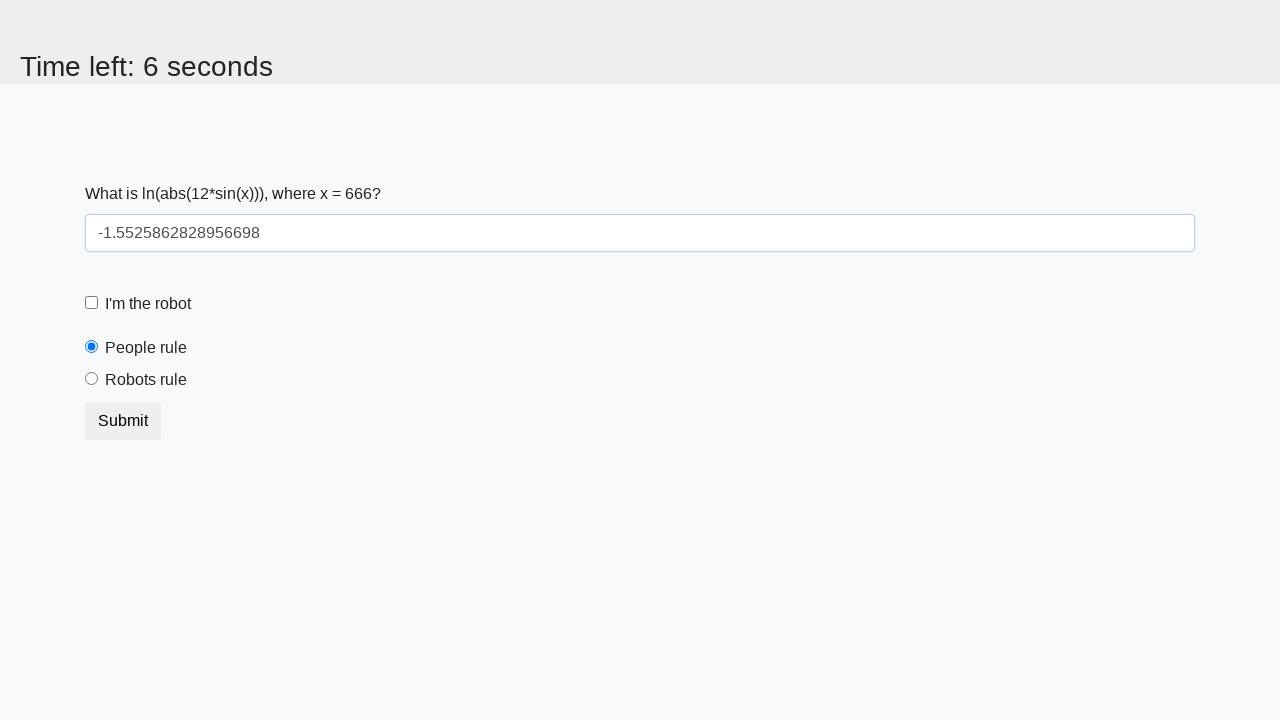

Checked the robot checkbox at (92, 303) on input#robotCheckbox
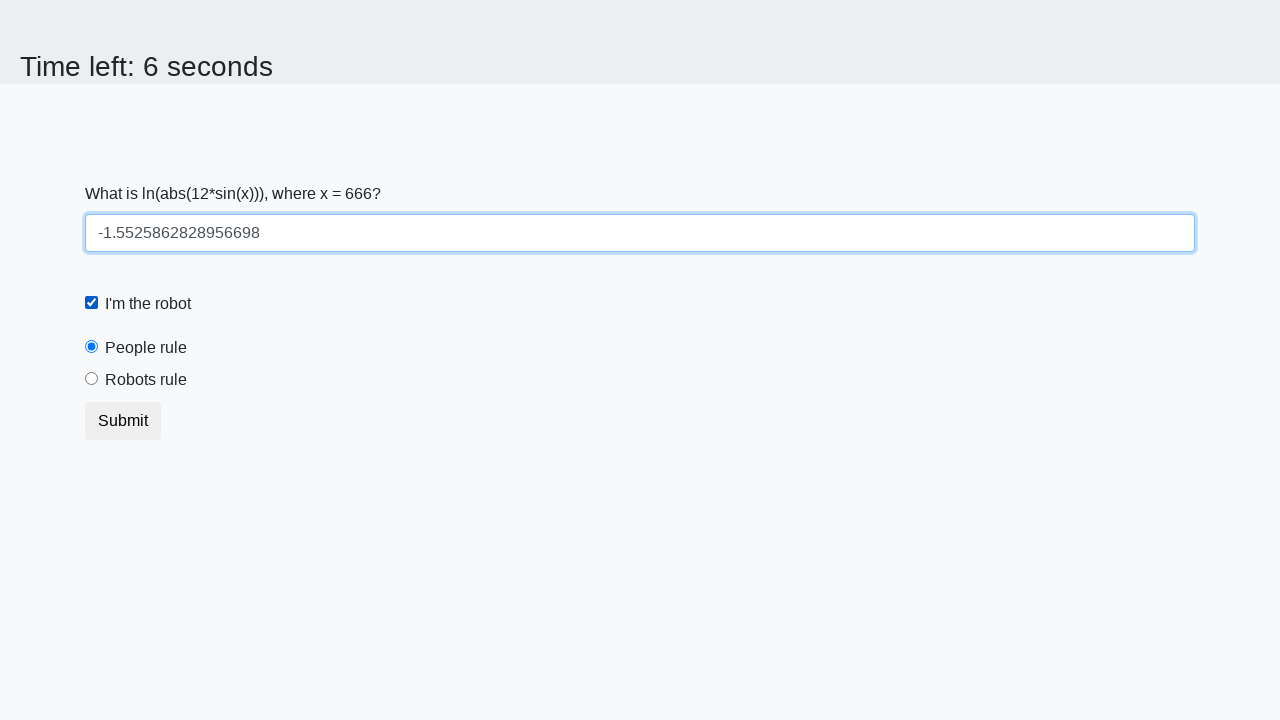

Selected the robots rule radio button at (92, 379) on input#robotsRule
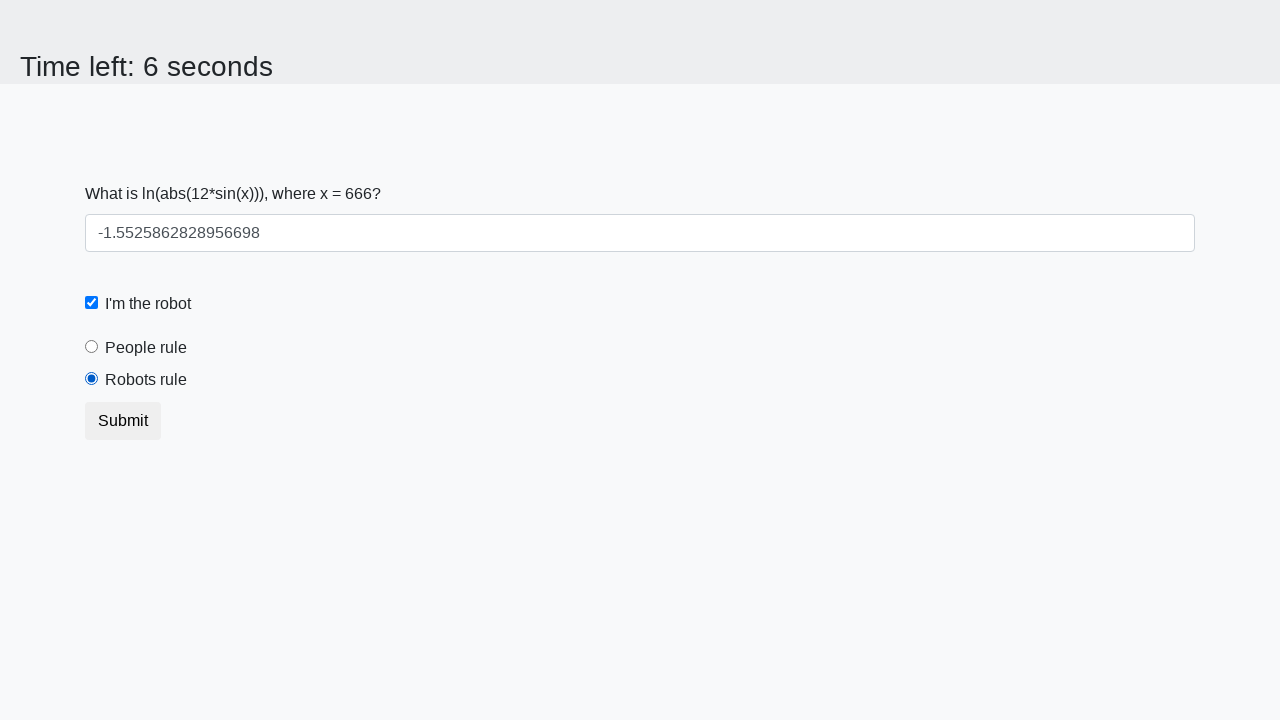

Clicked the submit button to complete the captcha at (123, 421) on button.btn
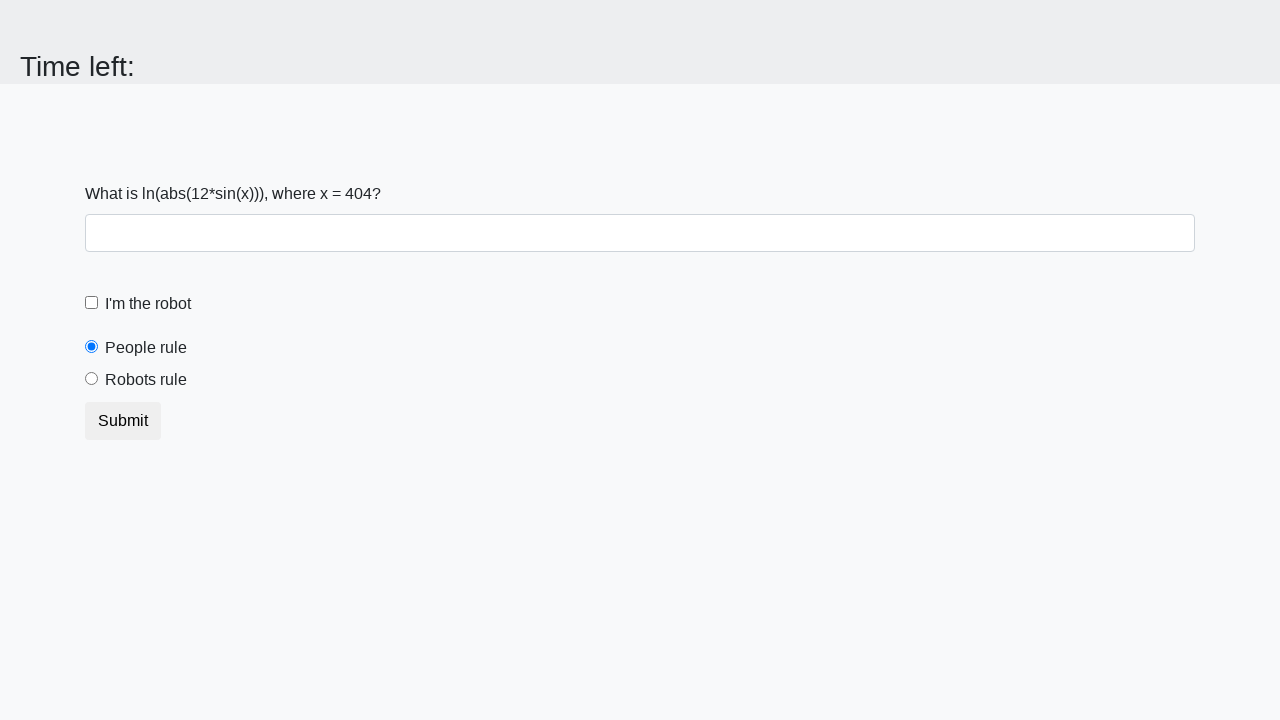

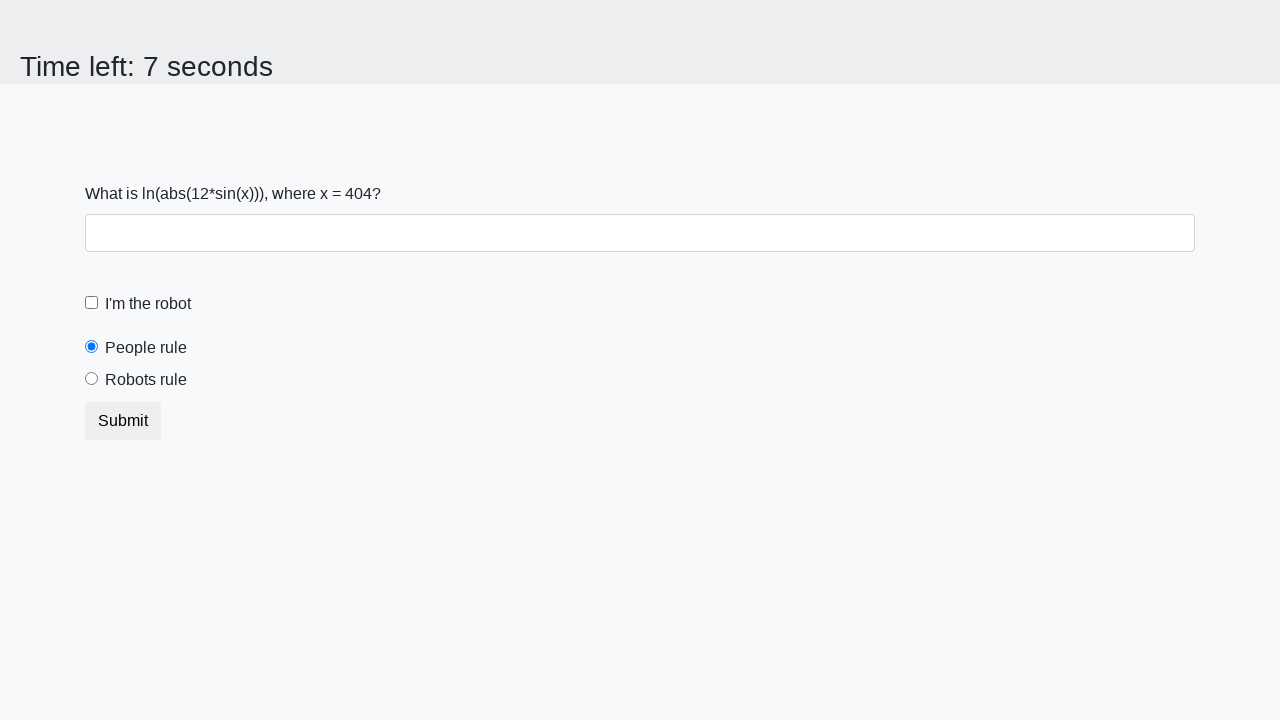